Tests prompt alert handling by scrolling, clicking a button, entering text in the prompt, and accepting it

Starting URL: https://demoqa.com/alerts

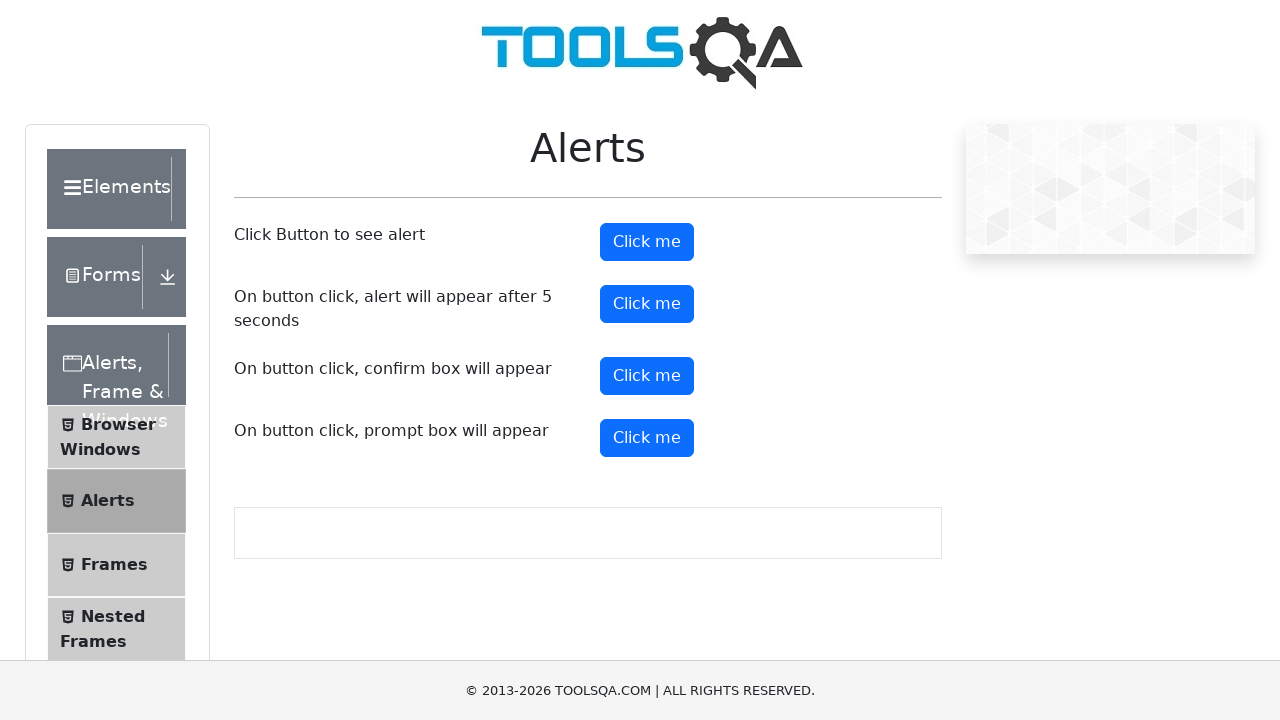

Set up dialog handler to accept prompt with text 'aleena'
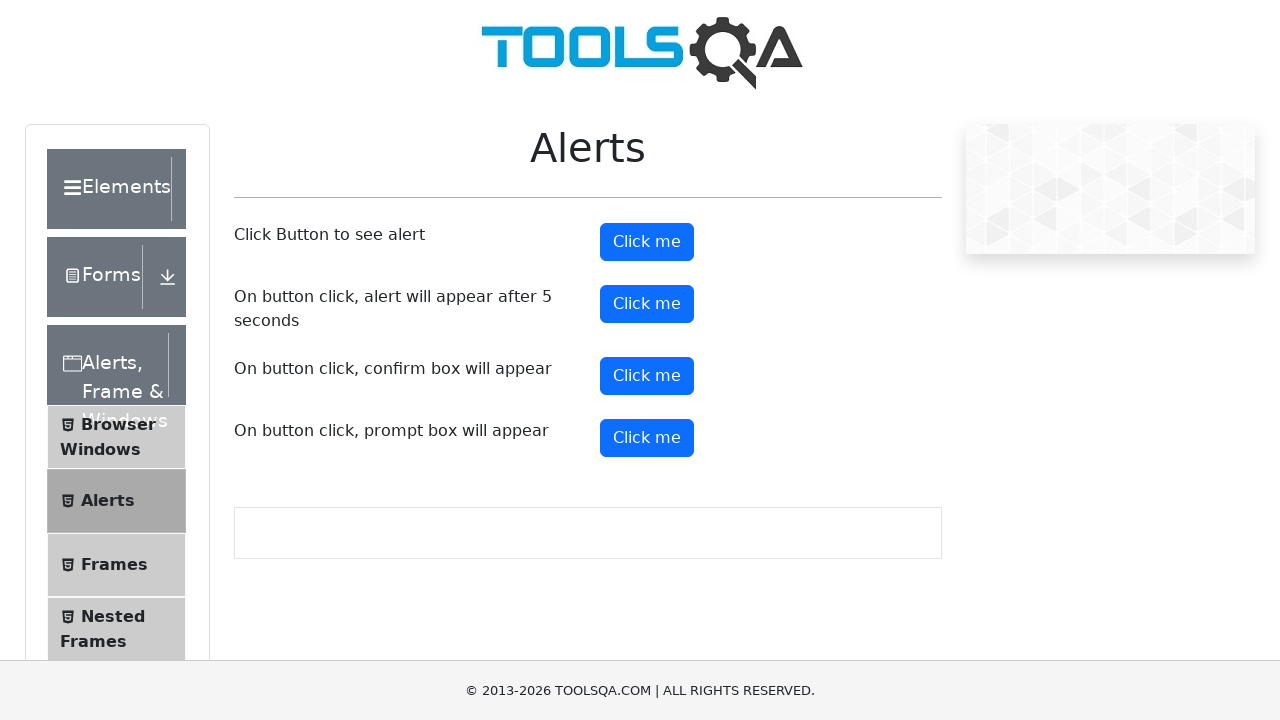

Scrolled down the page by 750 pixels
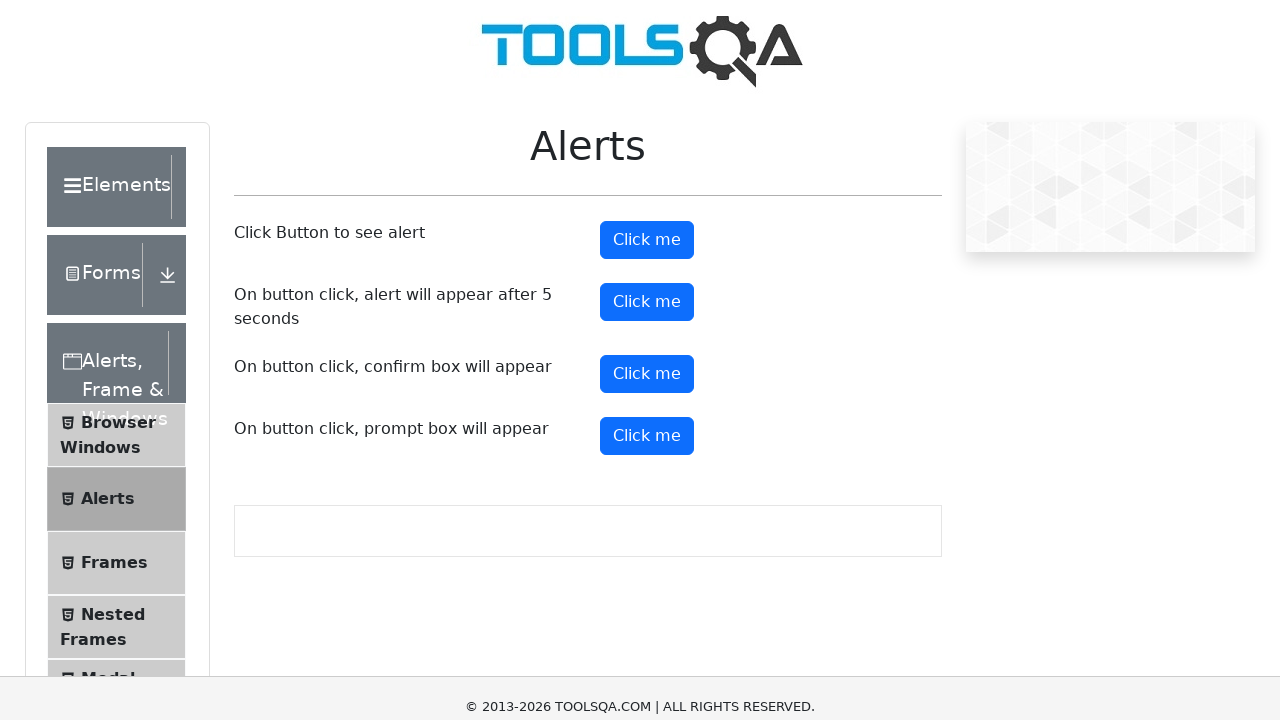

Clicked the prompt button to trigger alert dialog at (647, 44) on #promtButton
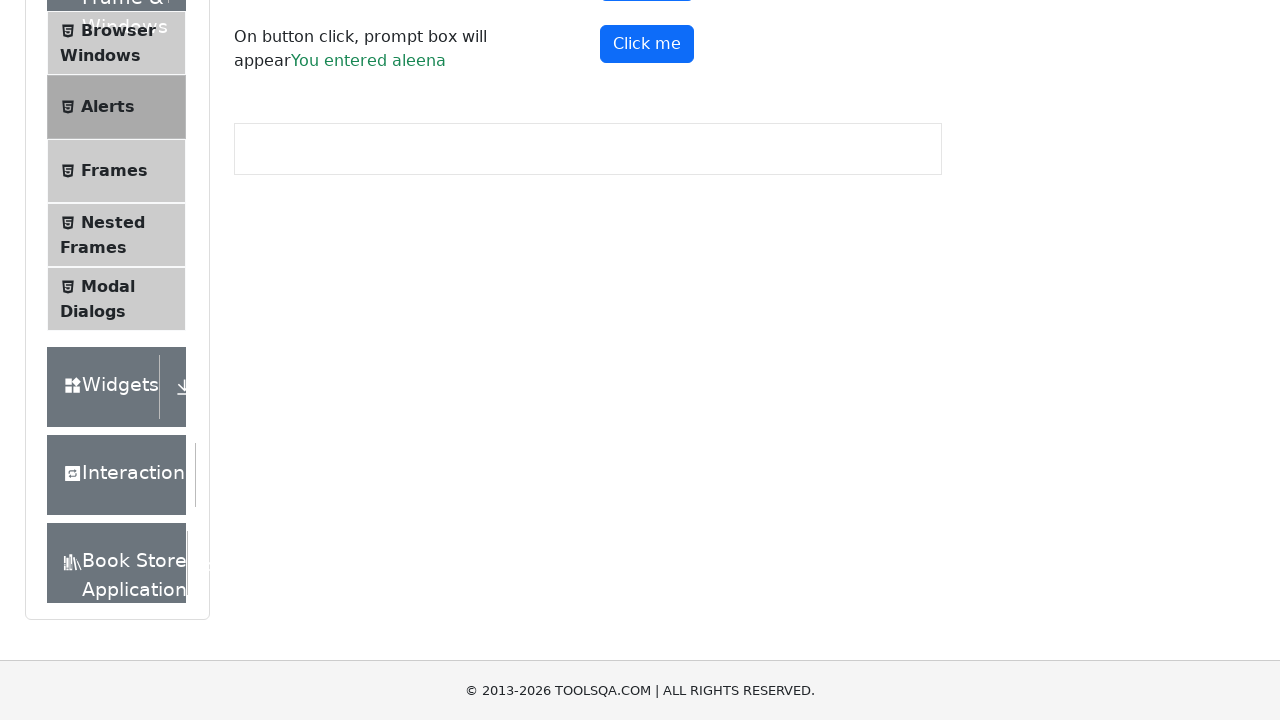

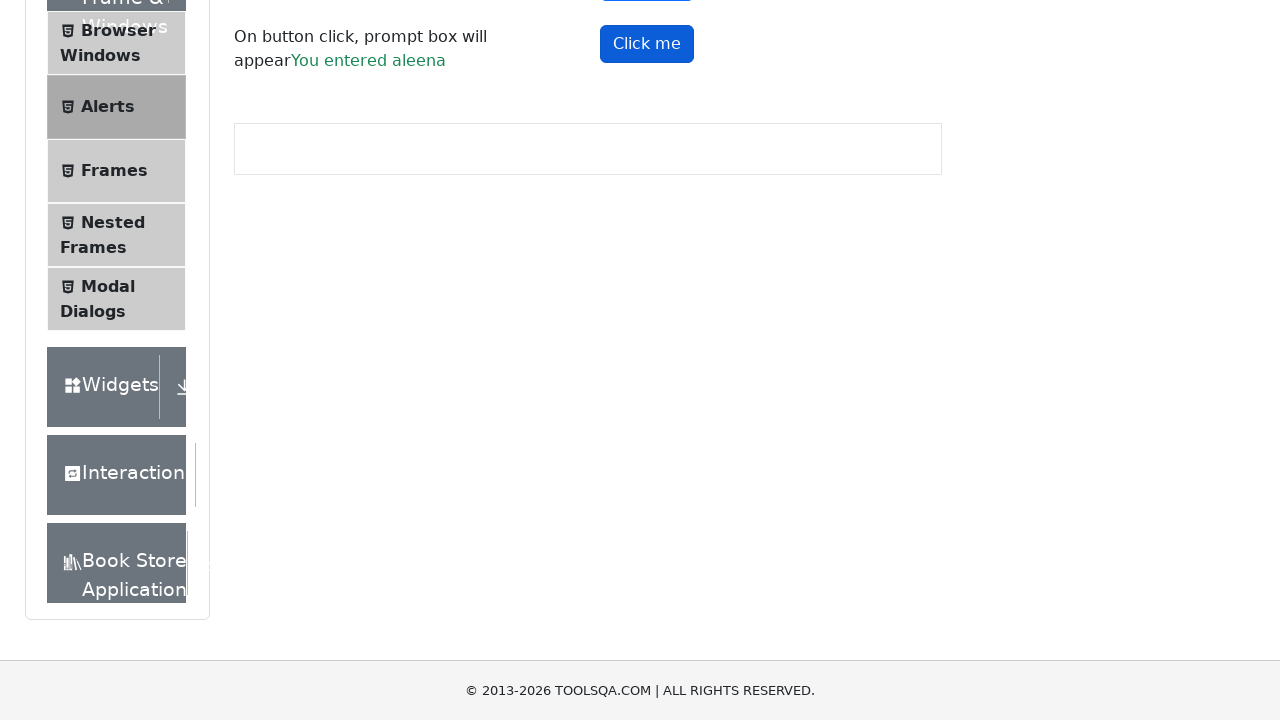